Tests navigation and interaction on a Selenium course content page by clicking on a heading element and scrolling it into view, then taking a screenshot.

Starting URL: http://greenstech.in/selenium-course-content.html

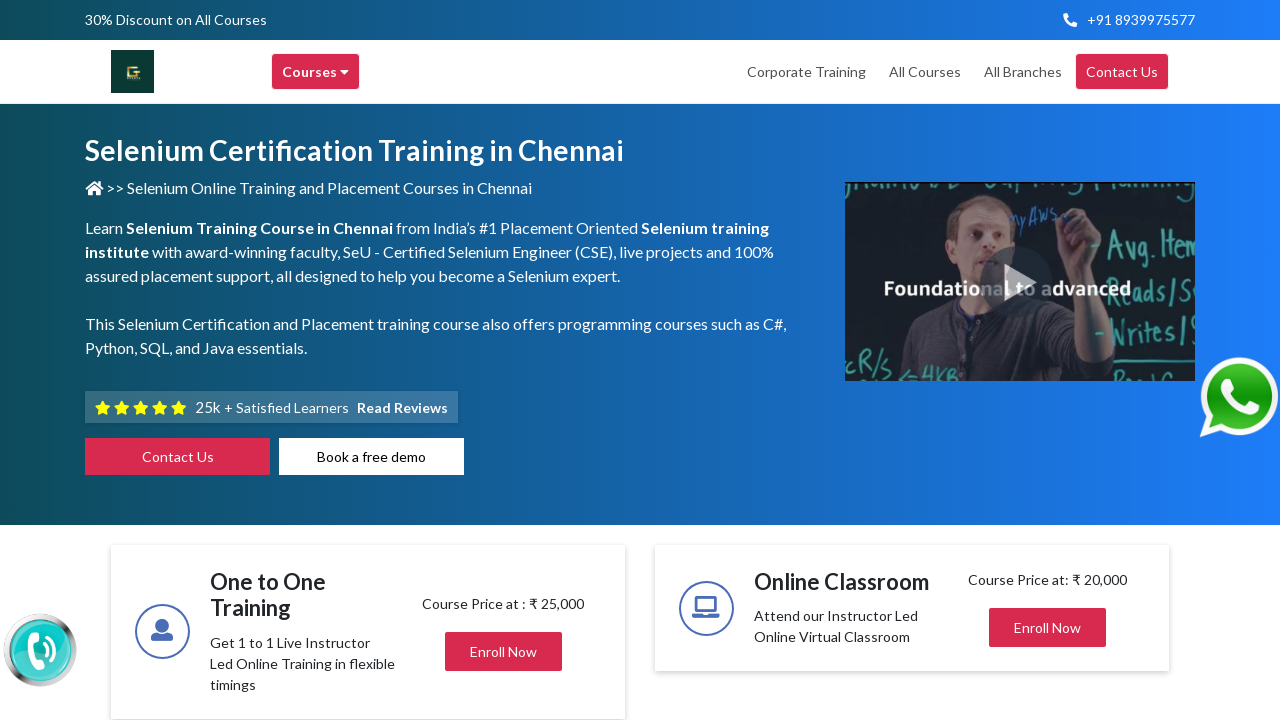

Navigated to Selenium course content page
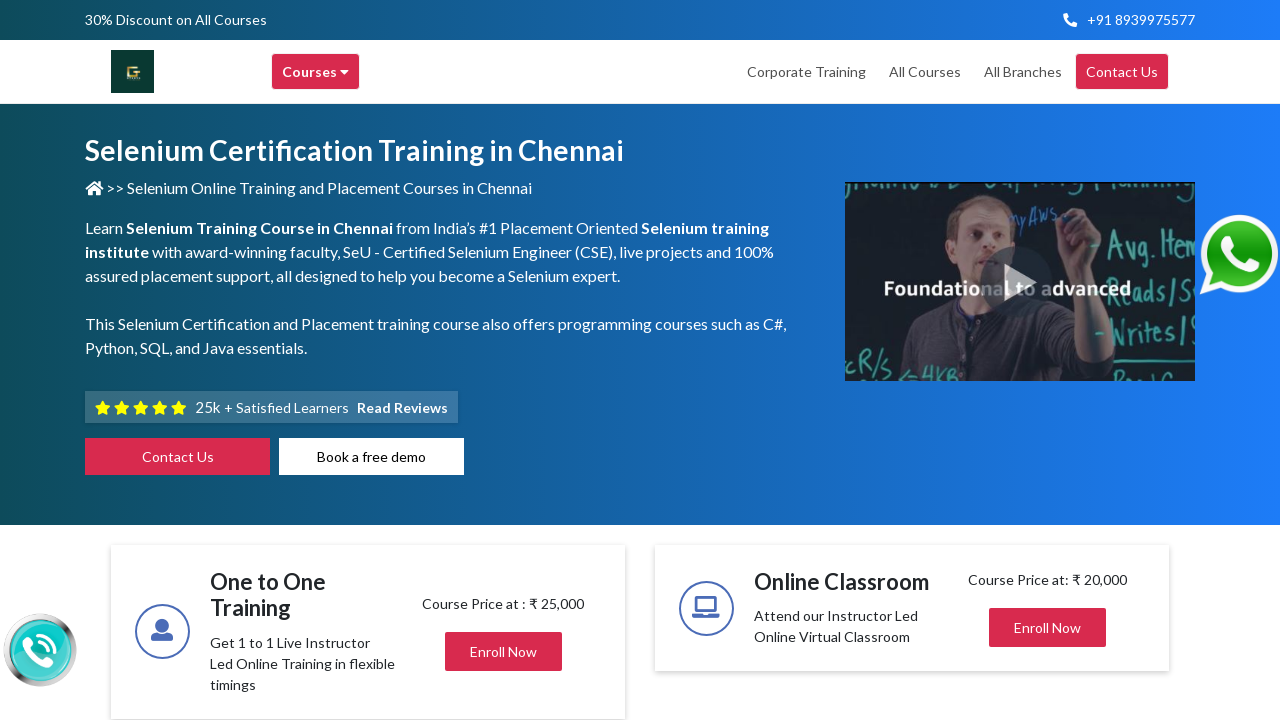

Clicked on heading element with id 'heading20' at (1048, 361) on #heading20
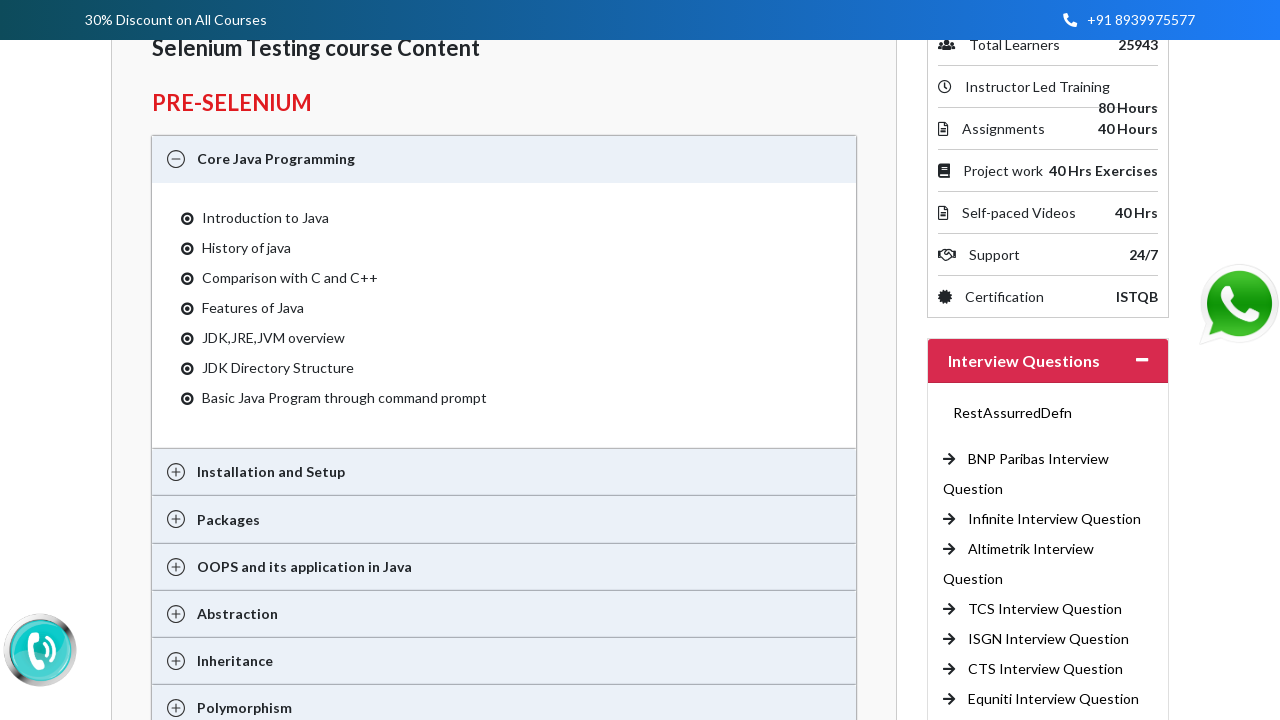

Waited for animations and content to load (3000ms)
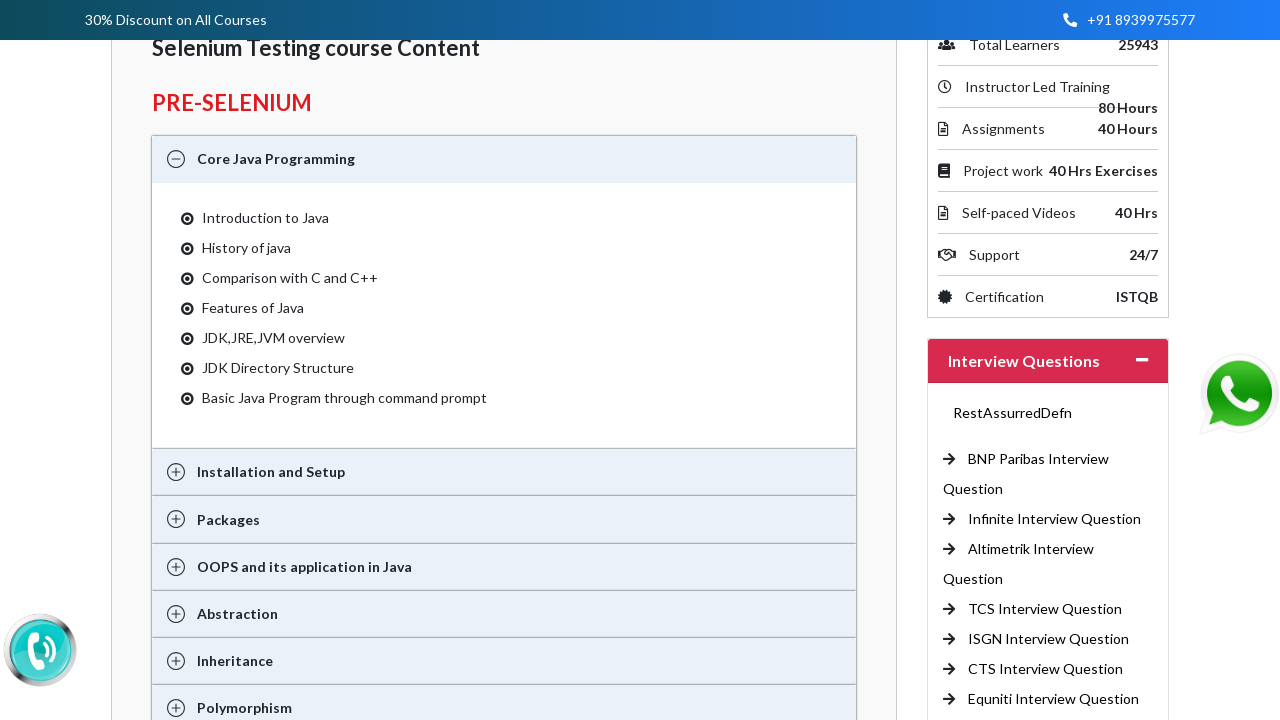

Scrolled heading element into view
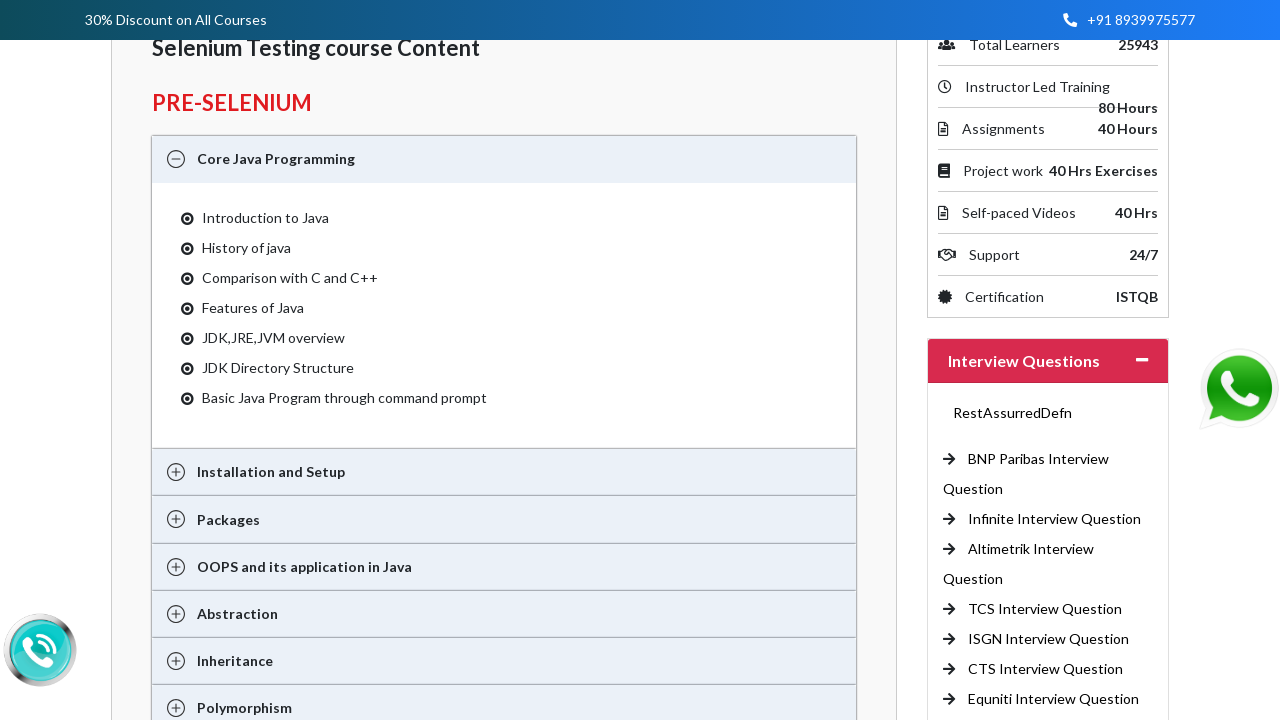

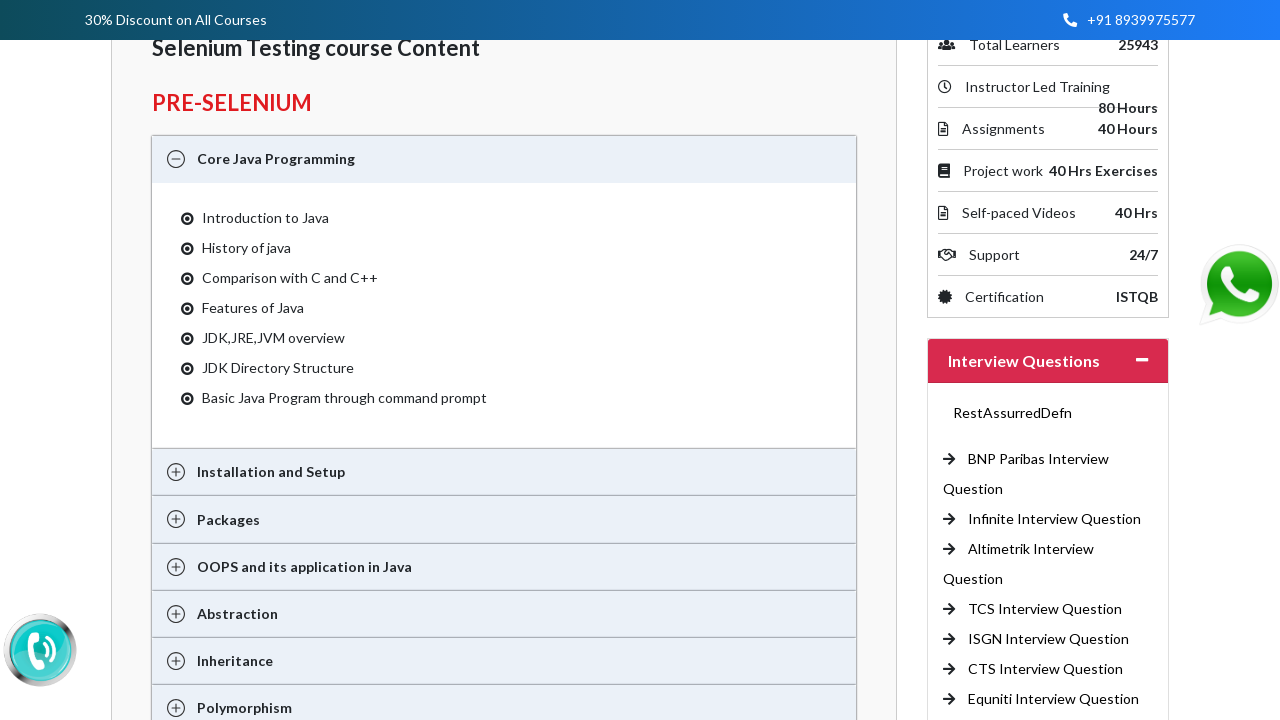